Demonstrates typing functionality by navigating to a web shop and filling an input field with search terms

Starting URL: https://danube-web.shop/

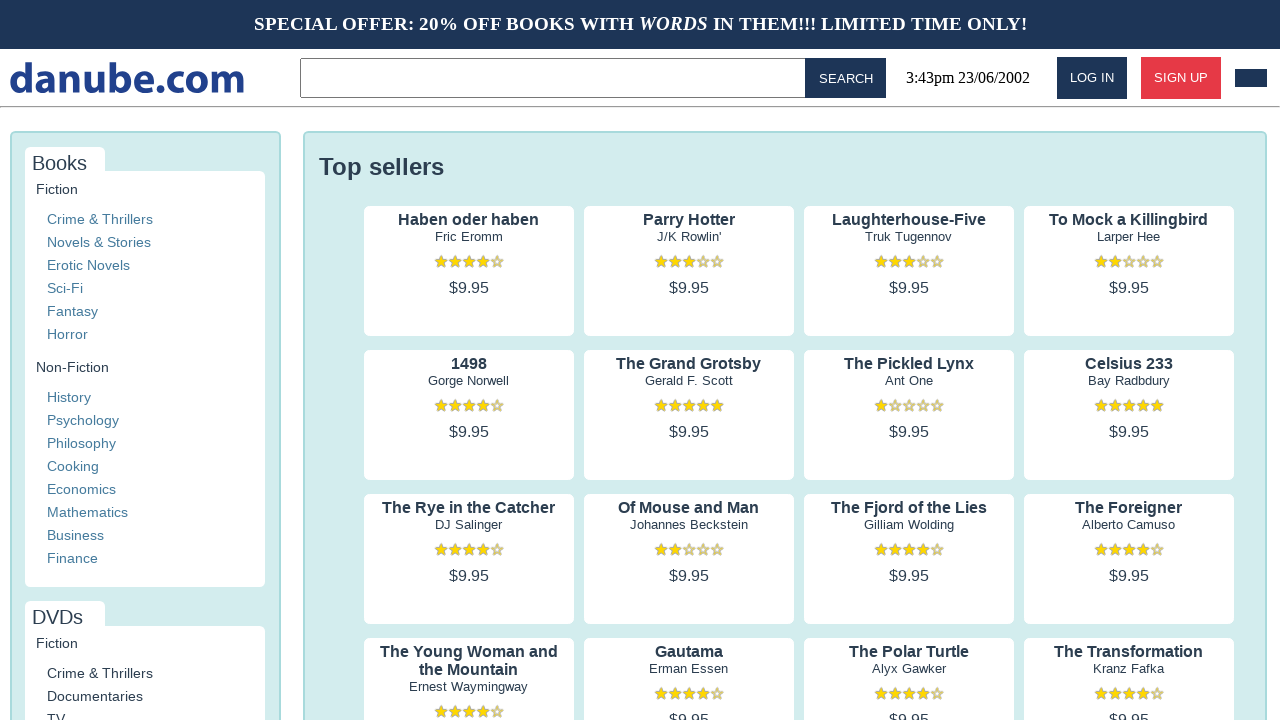

Filled search input field with 'vintage leather jacket' on input
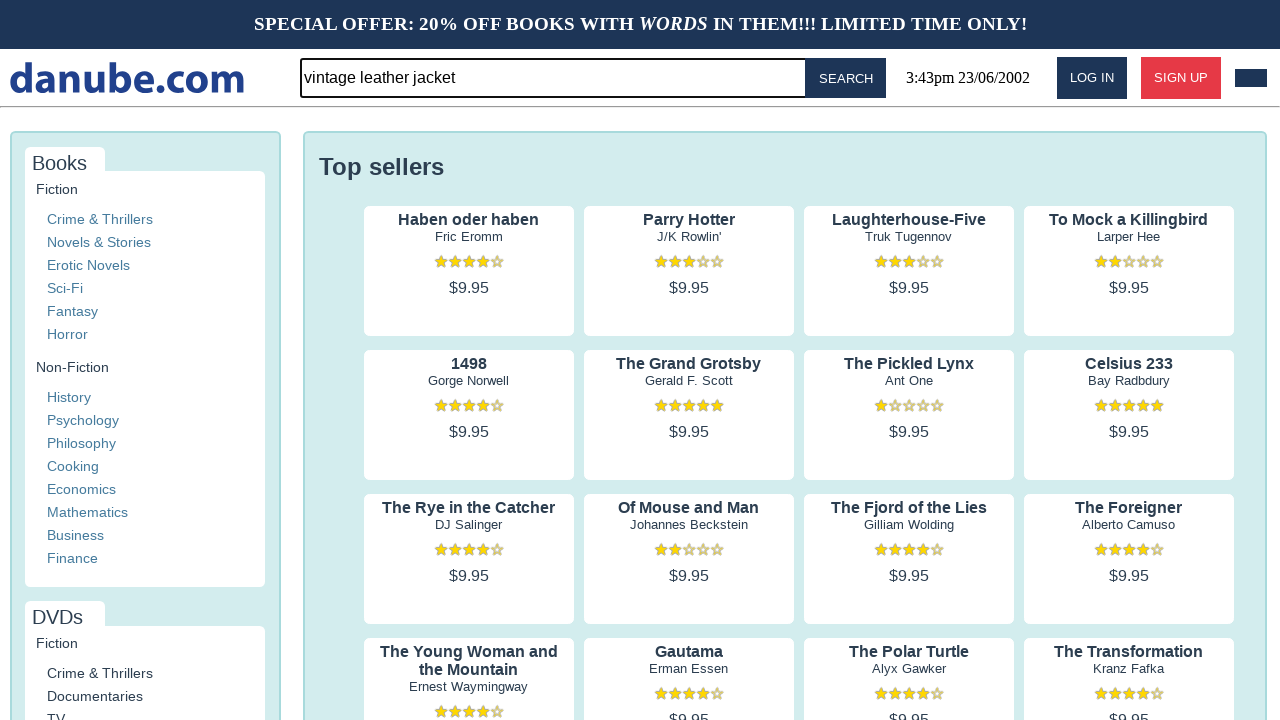

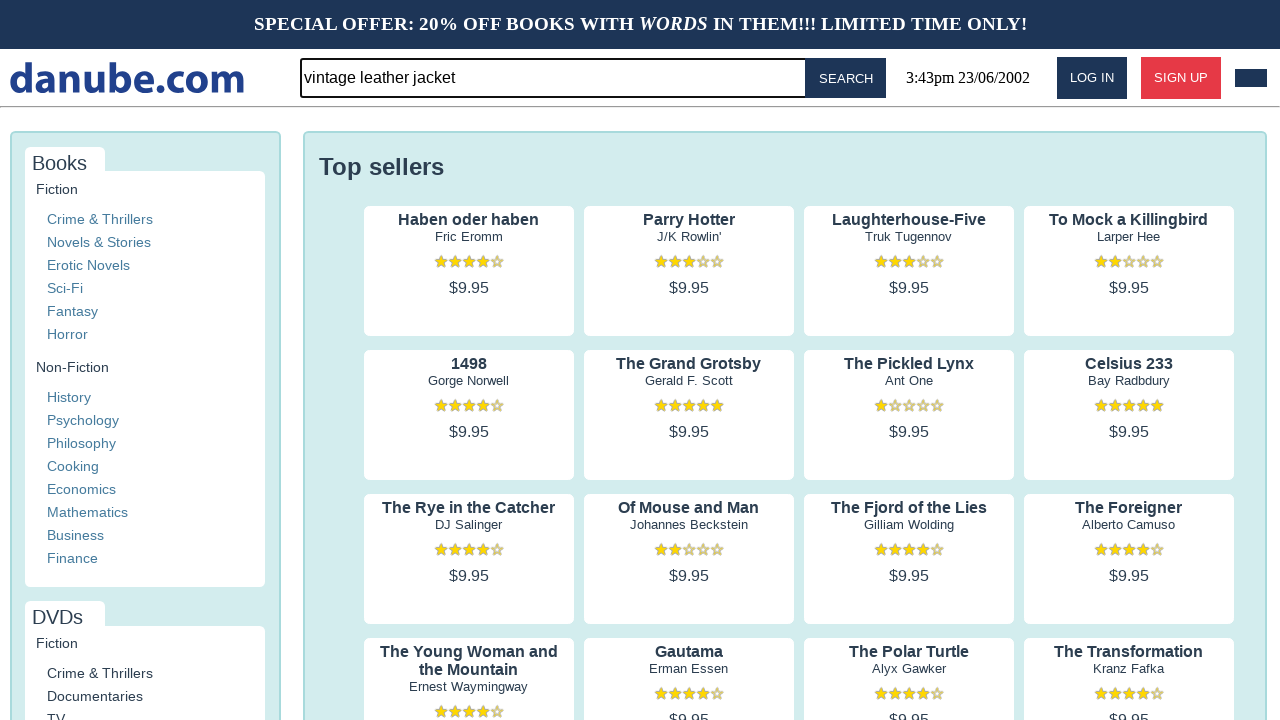